Navigates to the TodoMVC demo app, adds a new todo item "EAT GRAPE" by filling the input and pressing Enter, then verifies it was added

Starting URL: https://demo.playwright.dev/todomvc

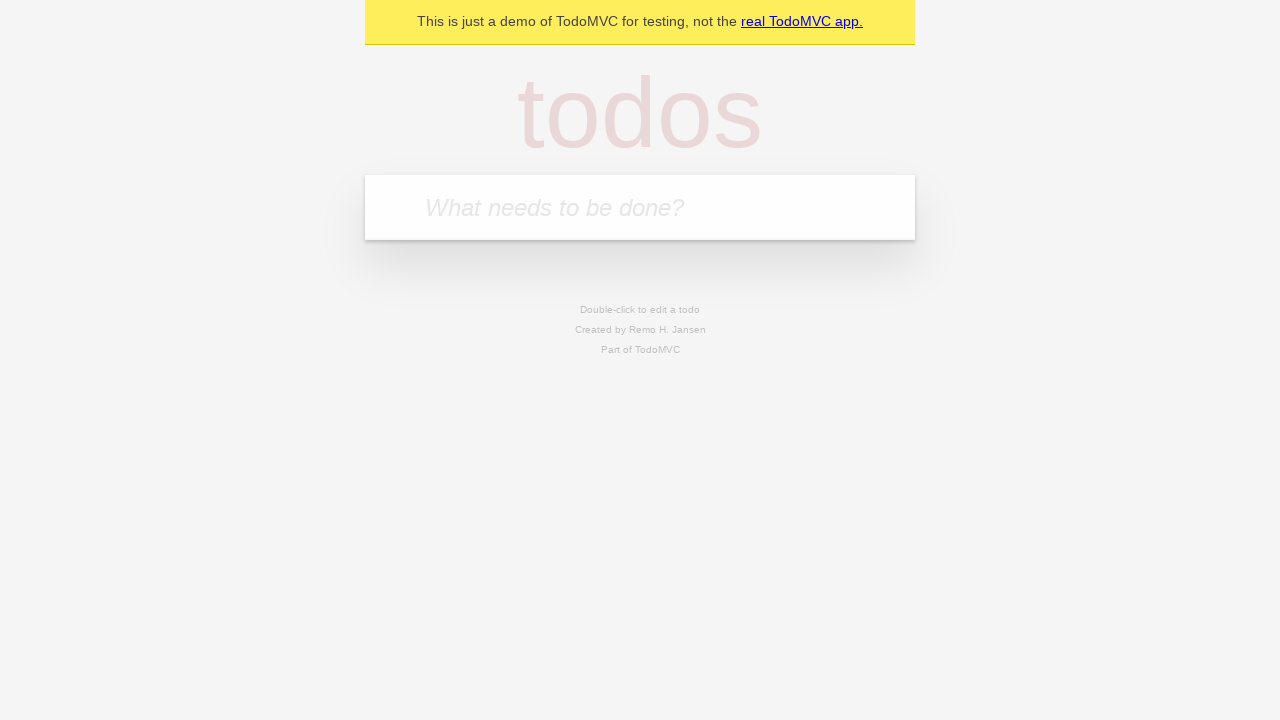

Located the new todo input field
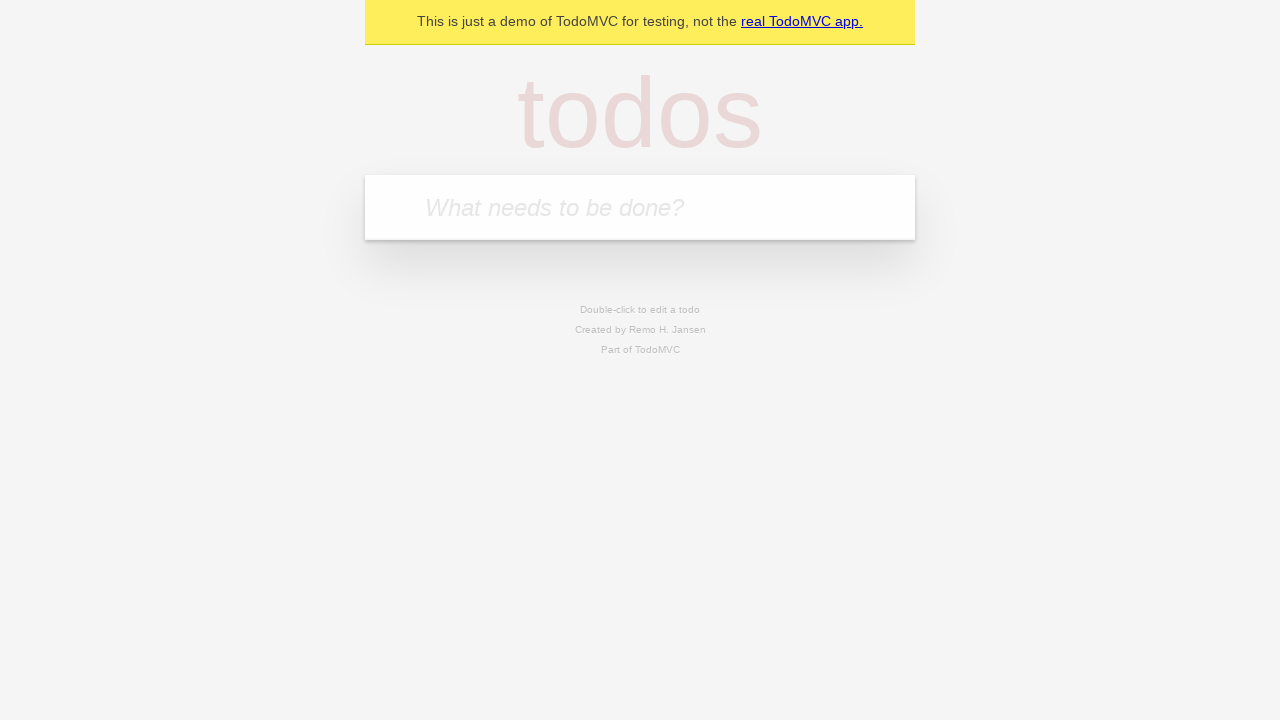

Filled input field with 'EAT GRAPE' on internal:attr=[placeholder="What needs to be done?"i]
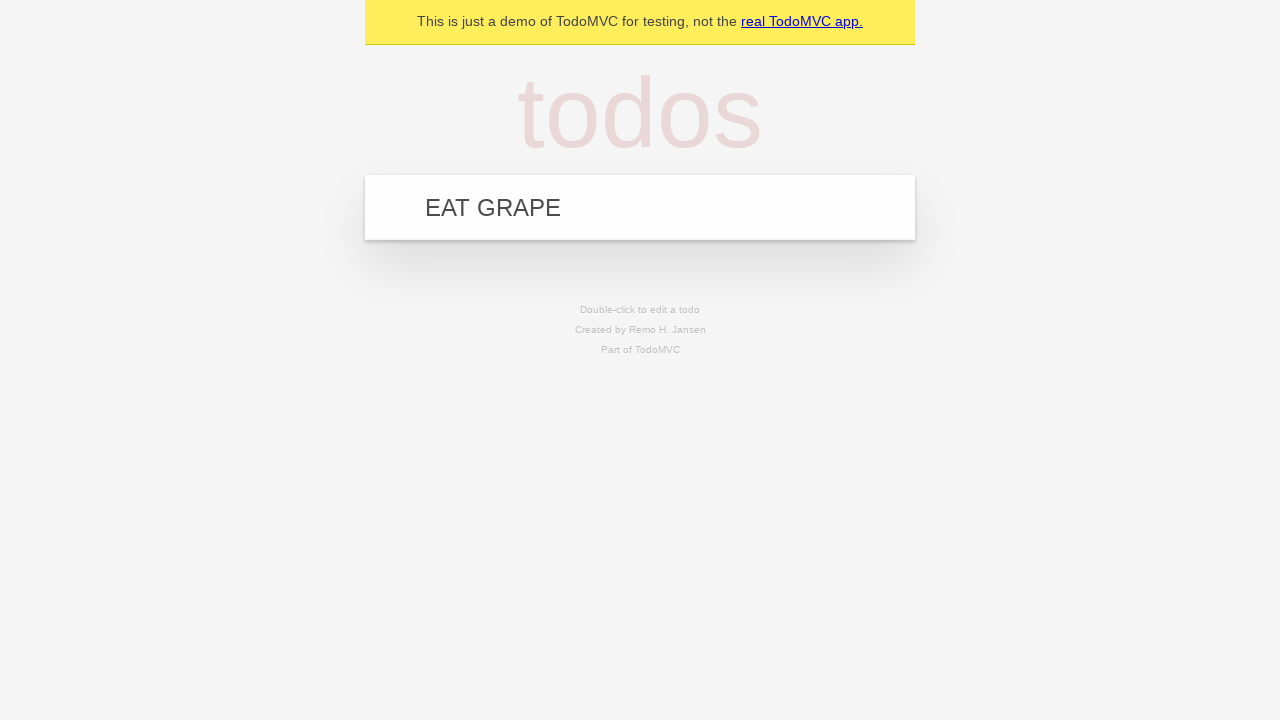

Pressed Enter to add the todo item on internal:attr=[placeholder="What needs to be done?"i]
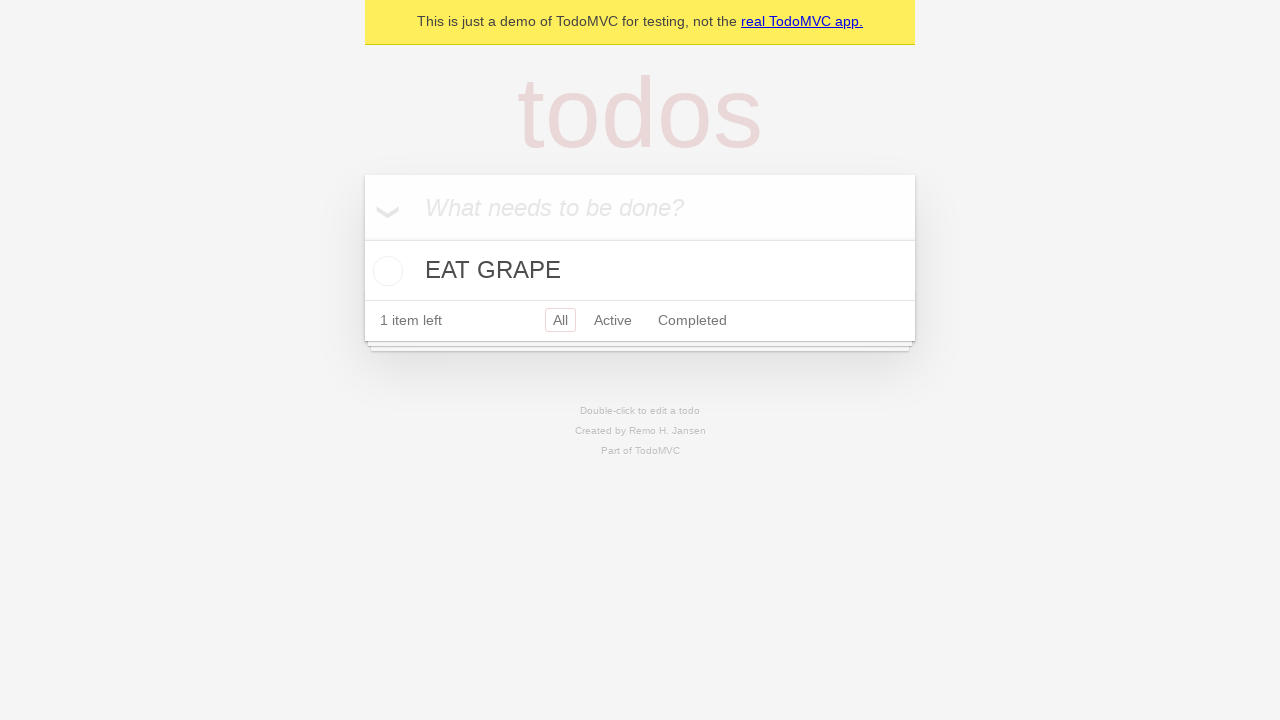

Verified that 'EAT GRAPE' todo item was successfully added
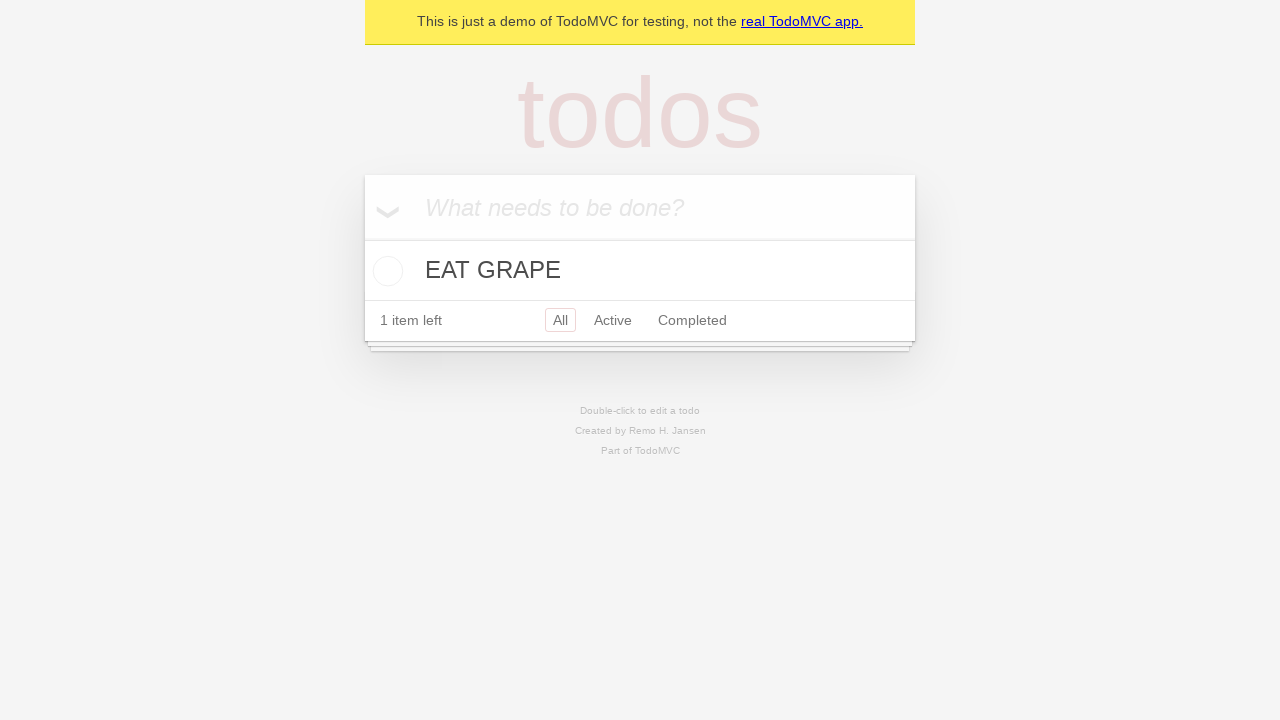

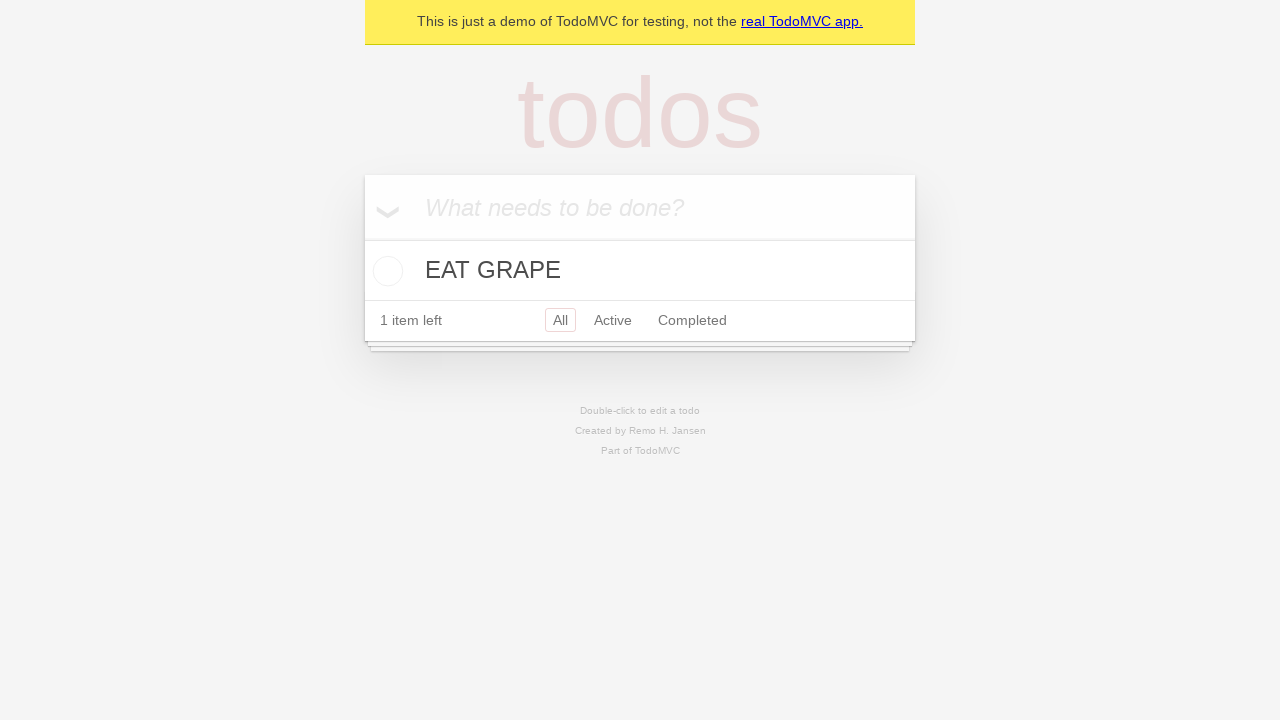